Tests JavaScript alert handling by triggering different types of alerts (simple alert, confirm dialog, and prompt) and interacting with them

Starting URL: https://the-internet.herokuapp.com/javascript_alerts

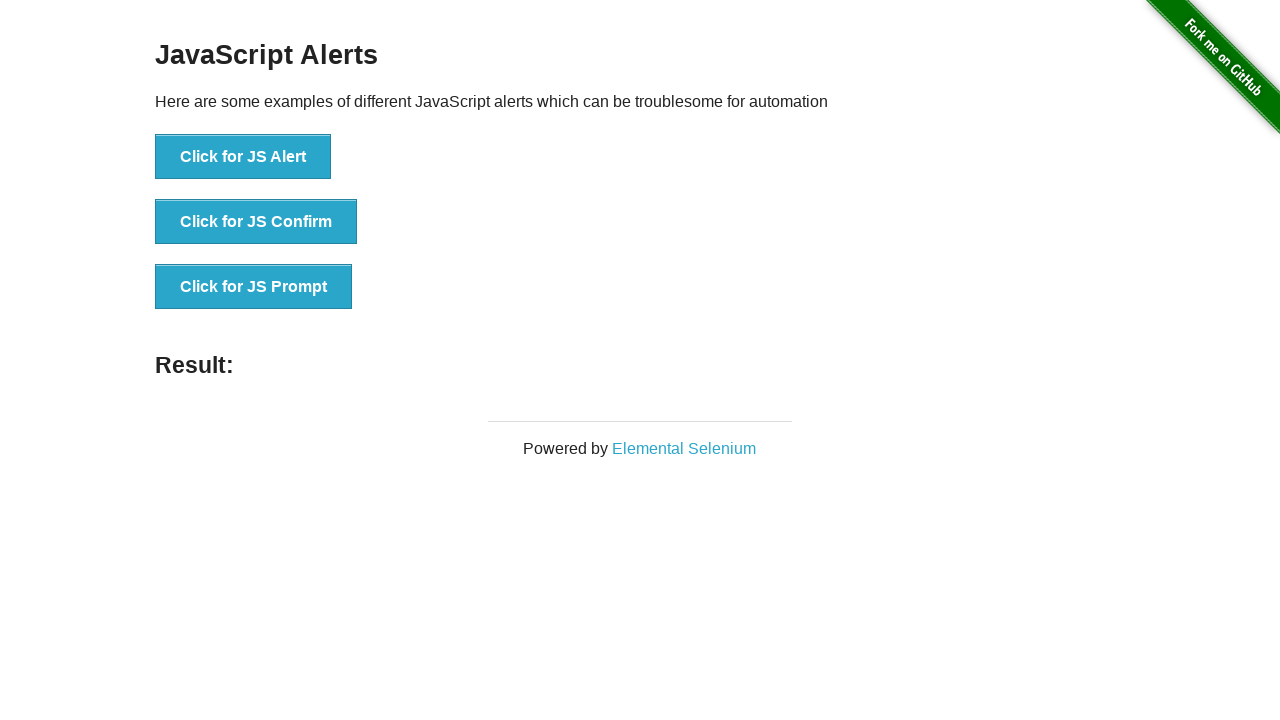

Clicked button to trigger simple JavaScript alert at (243, 157) on button[onclick='jsAlert()']
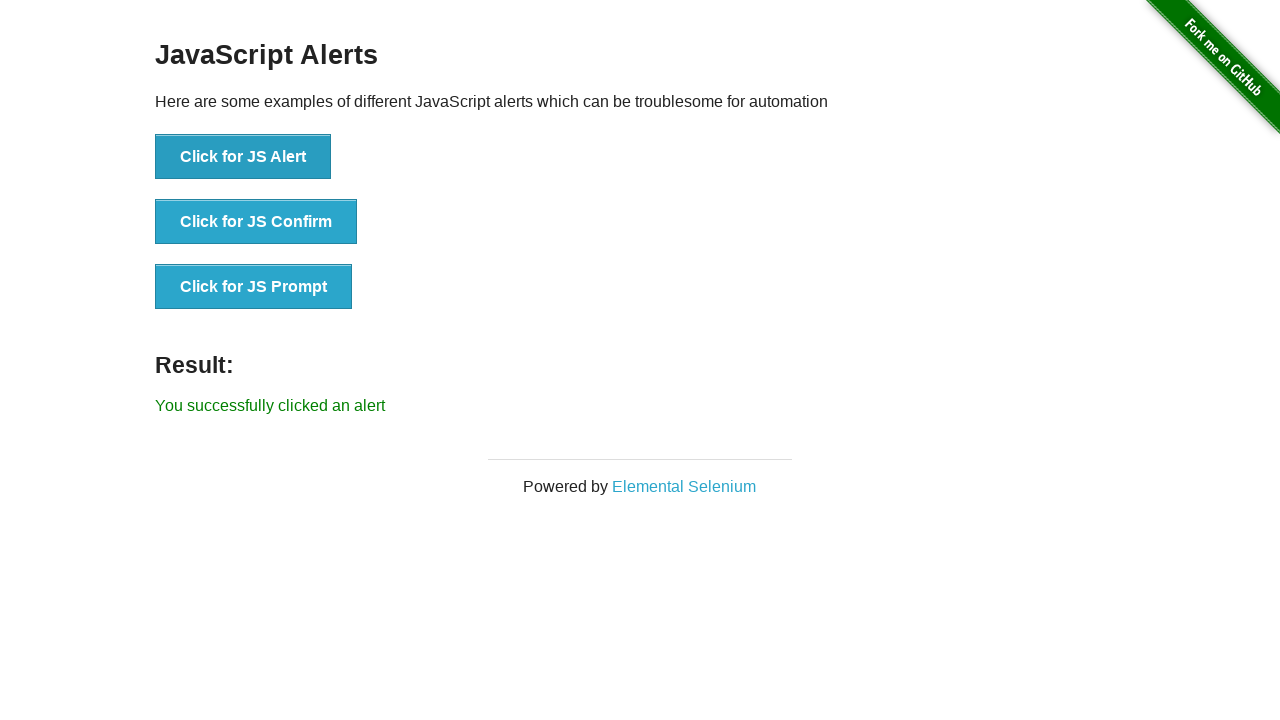

Accepted simple alert dialog
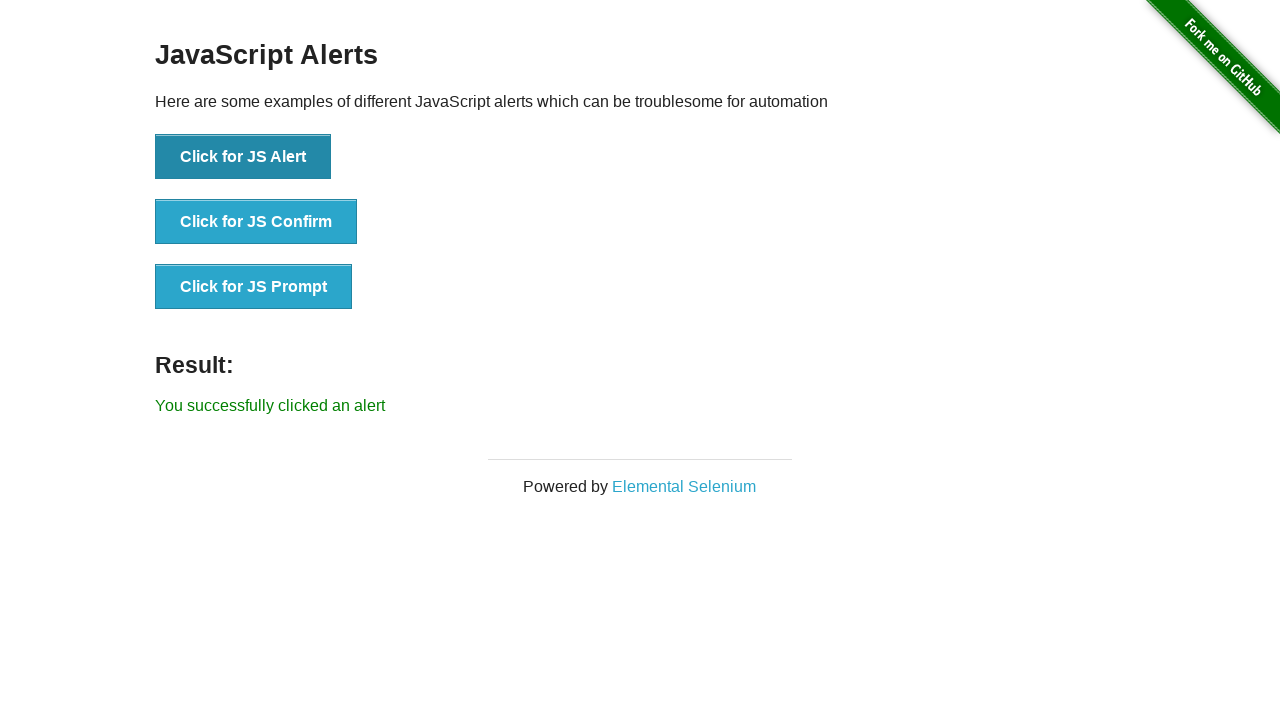

Clicked button to trigger confirm dialog at (256, 222) on button[onclick='jsConfirm()']
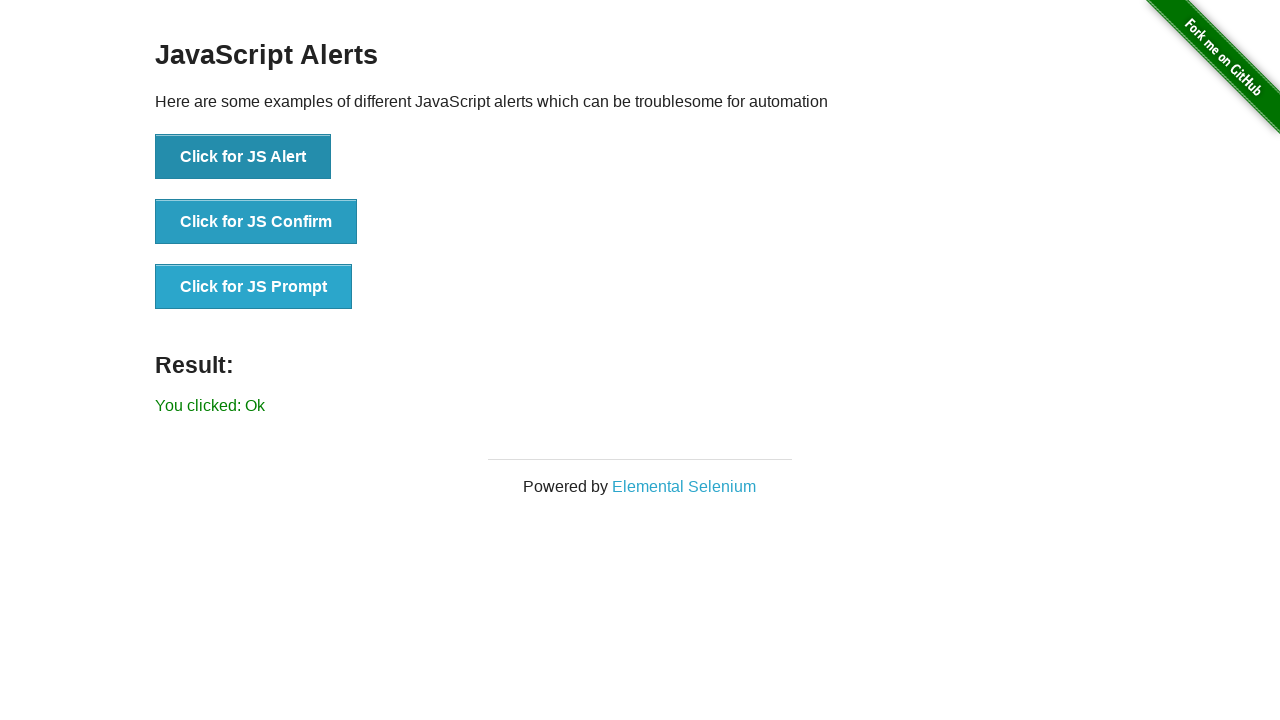

Dismissed confirm dialog
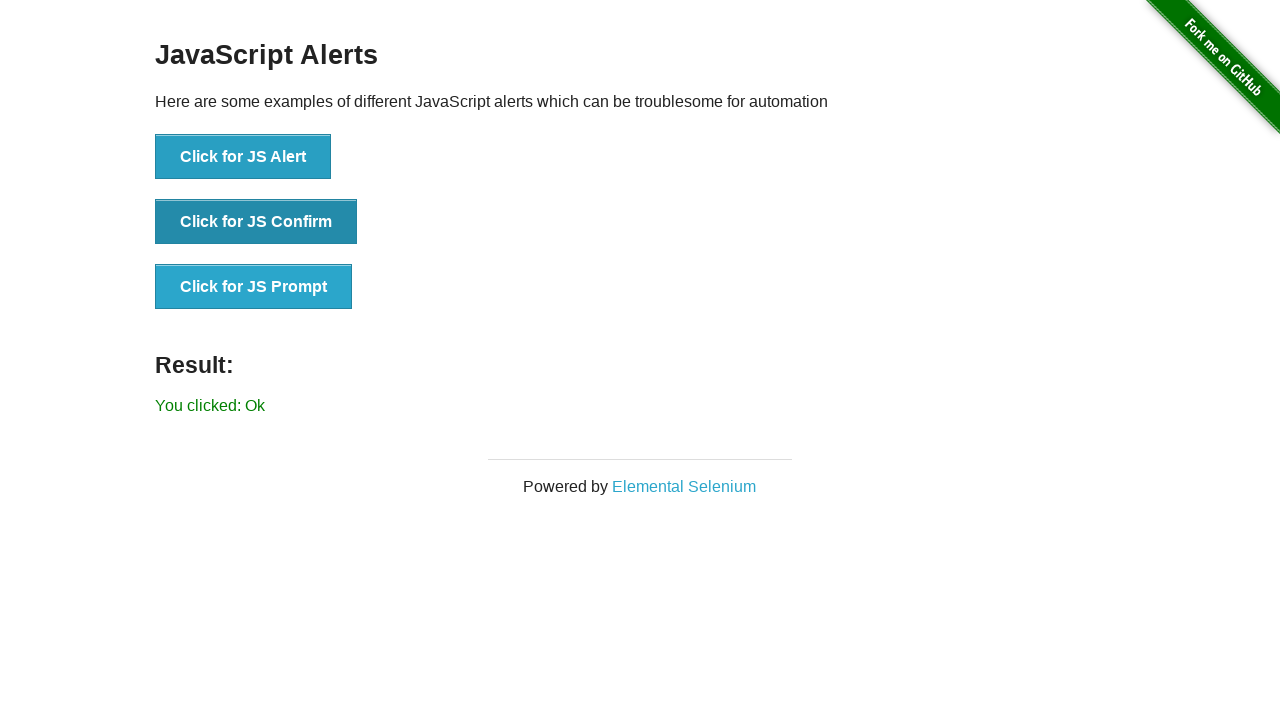

Clicked button to trigger prompt dialog at (254, 287) on button[onclick*='jsP']
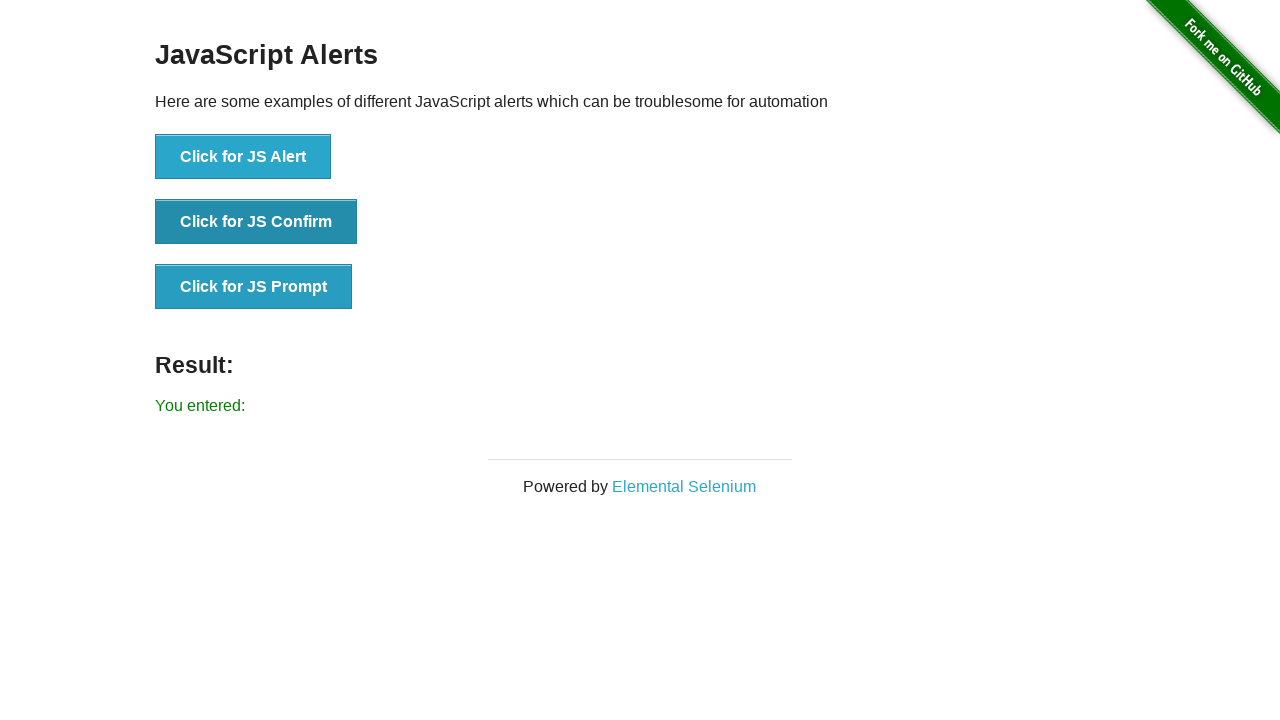

Accepted prompt dialog with text 'Hello world!'
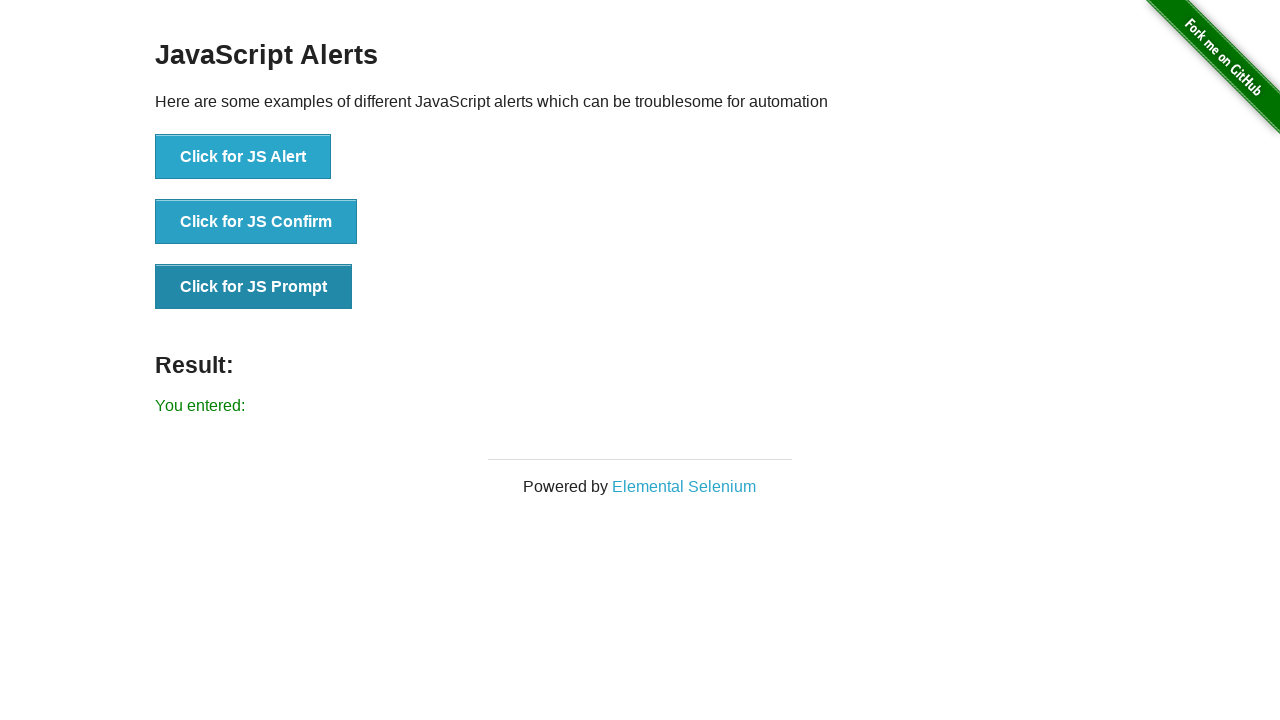

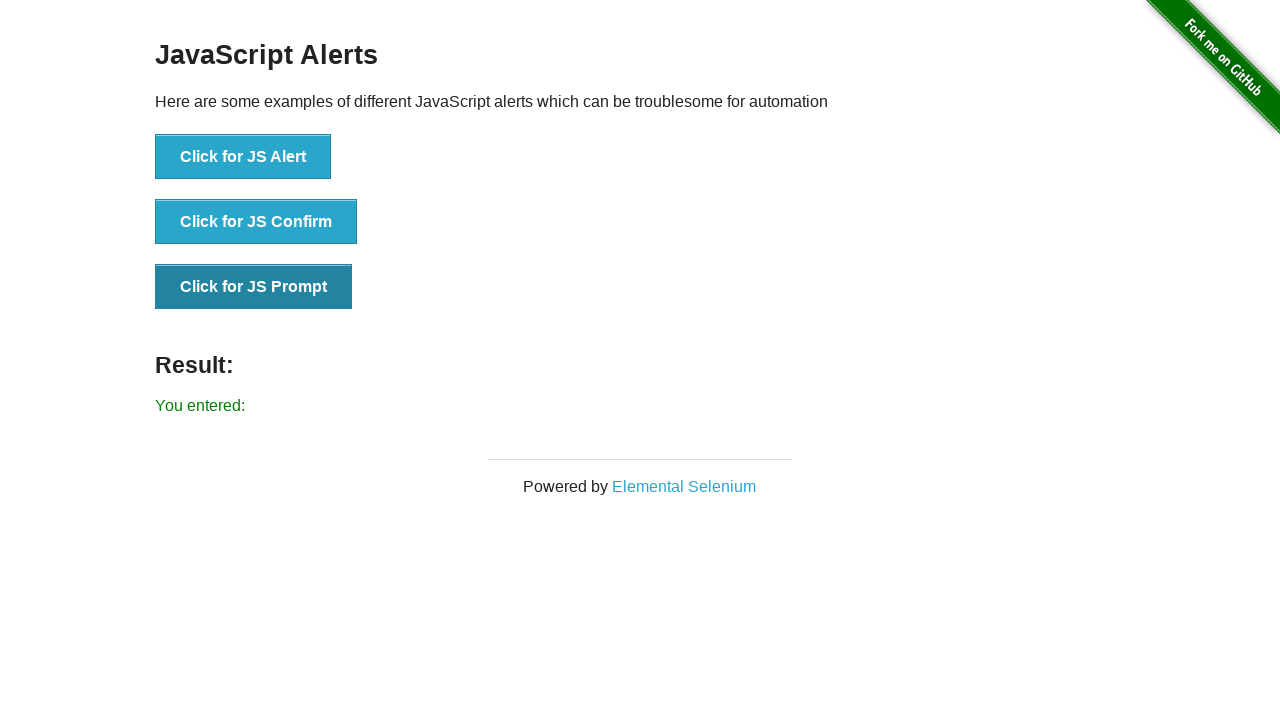